Tests dynamic content page by verifying content rows with images and text are displayed

Starting URL: http://the-internet.herokuapp.com/dynamic_content

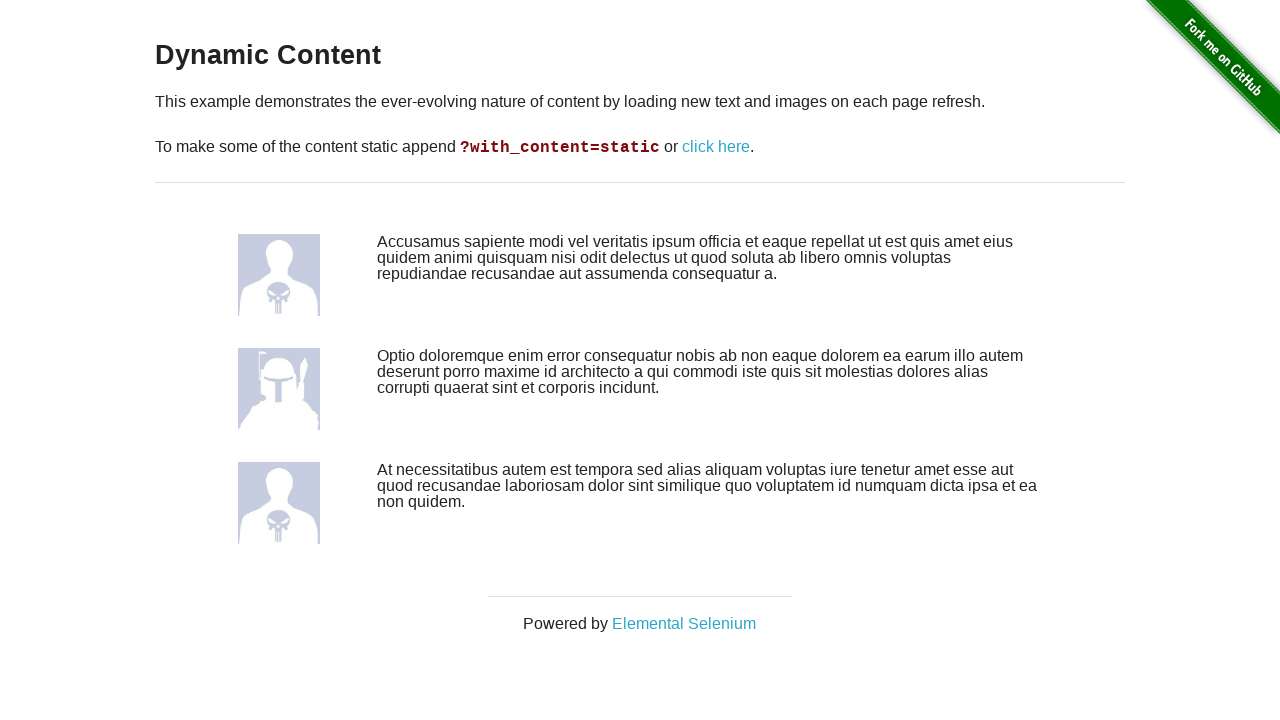

Content container loaded
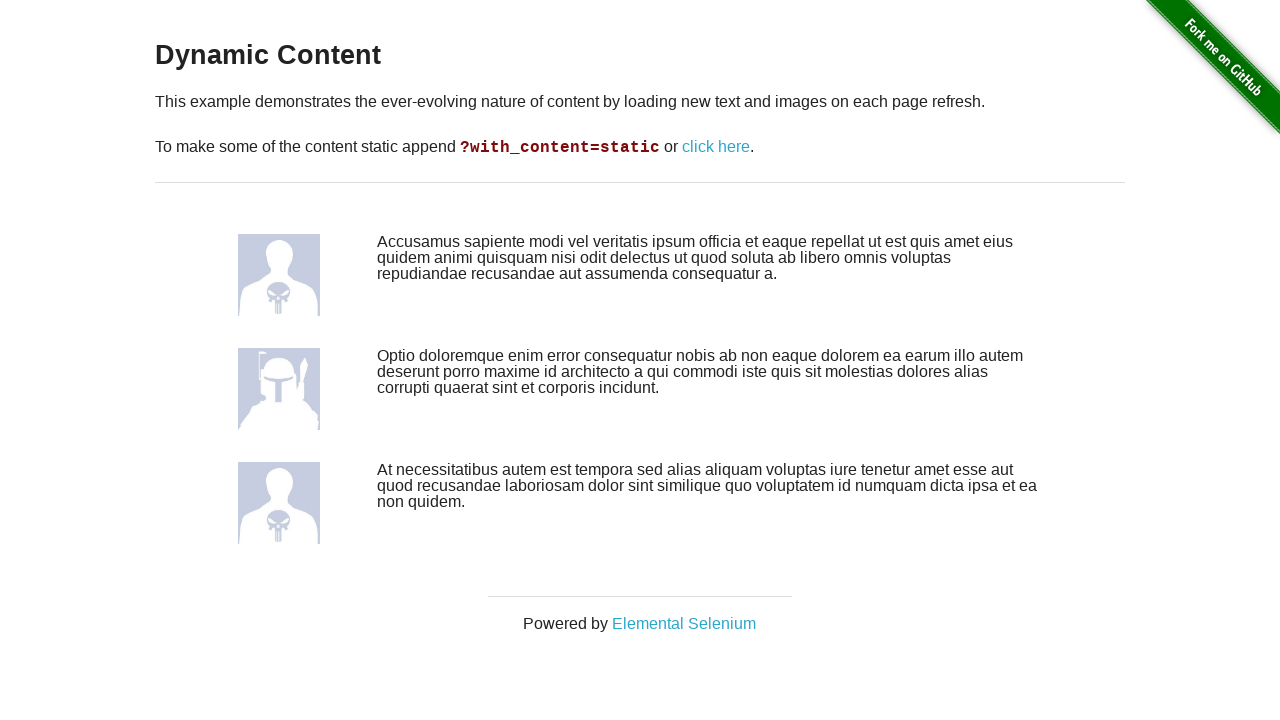

Content rows with images and text are displayed
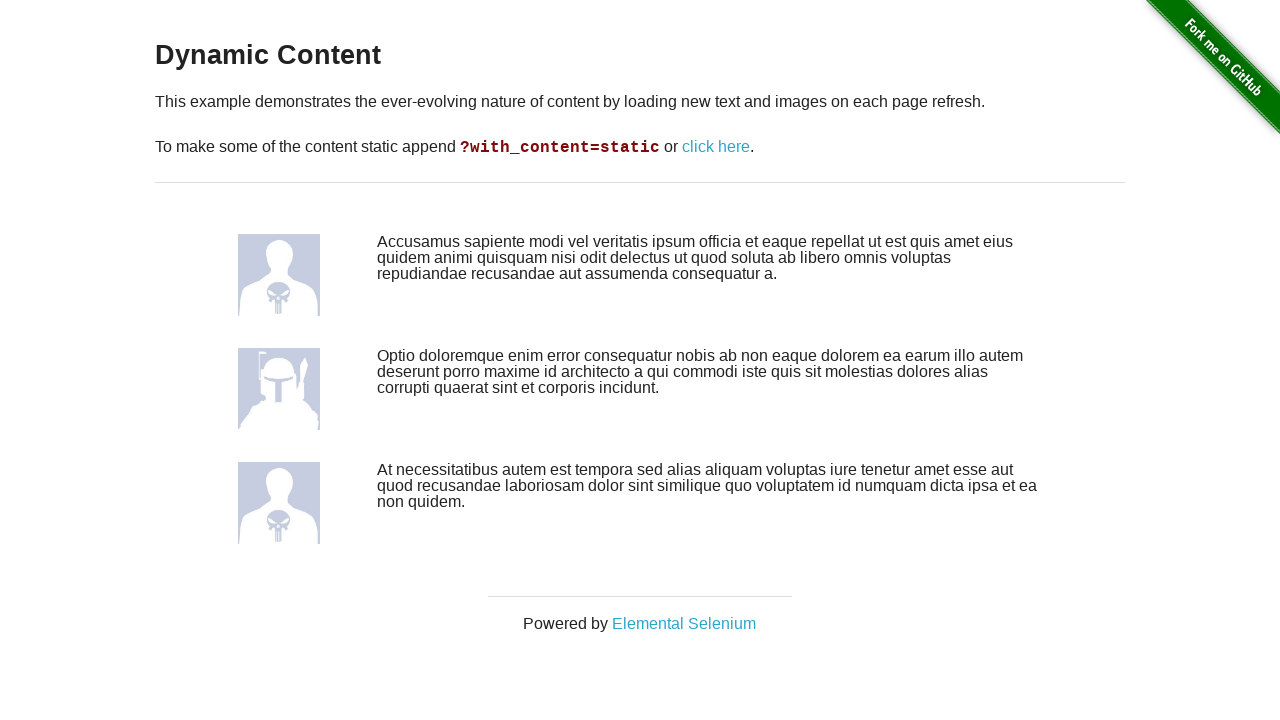

Clicked 'click here' link at (716, 147) on text=click here
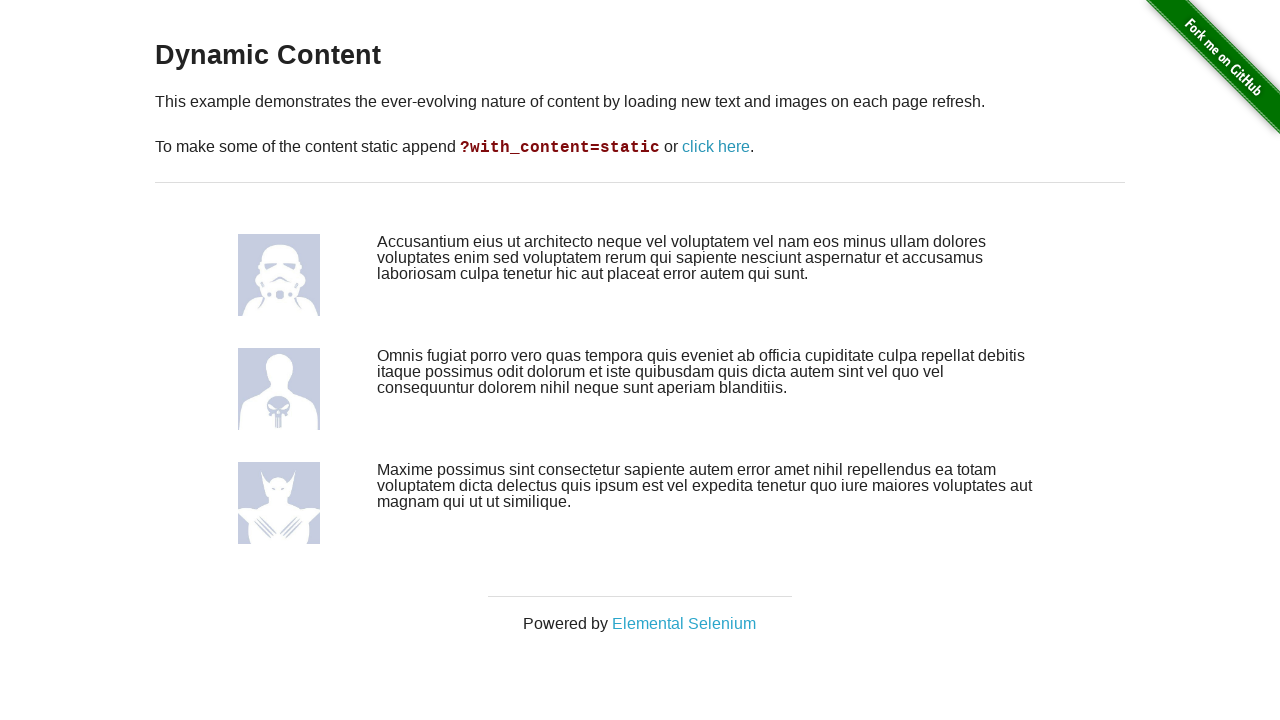

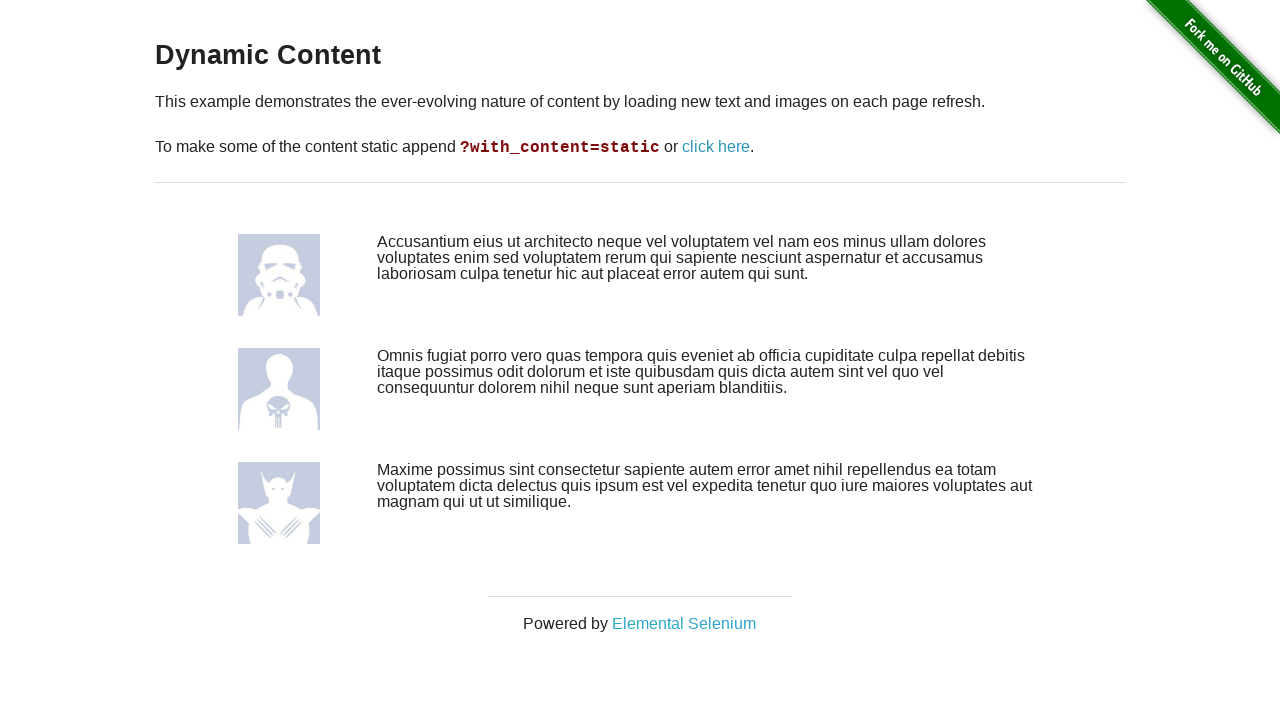